Tests alert handling by clicking a button that triggers an alert and then accepting/dismissing it

Starting URL: https://formy-project.herokuapp.com/switch-window

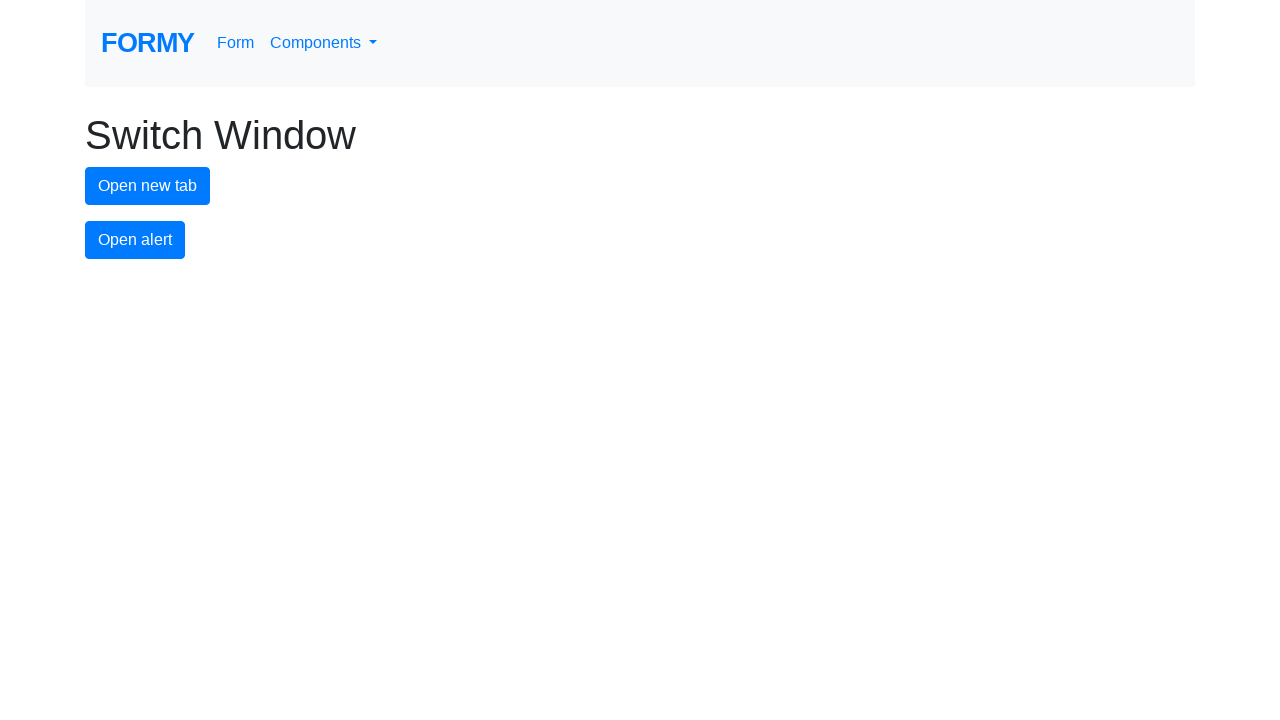

Clicked alert button to trigger alert at (135, 240) on #alert-button
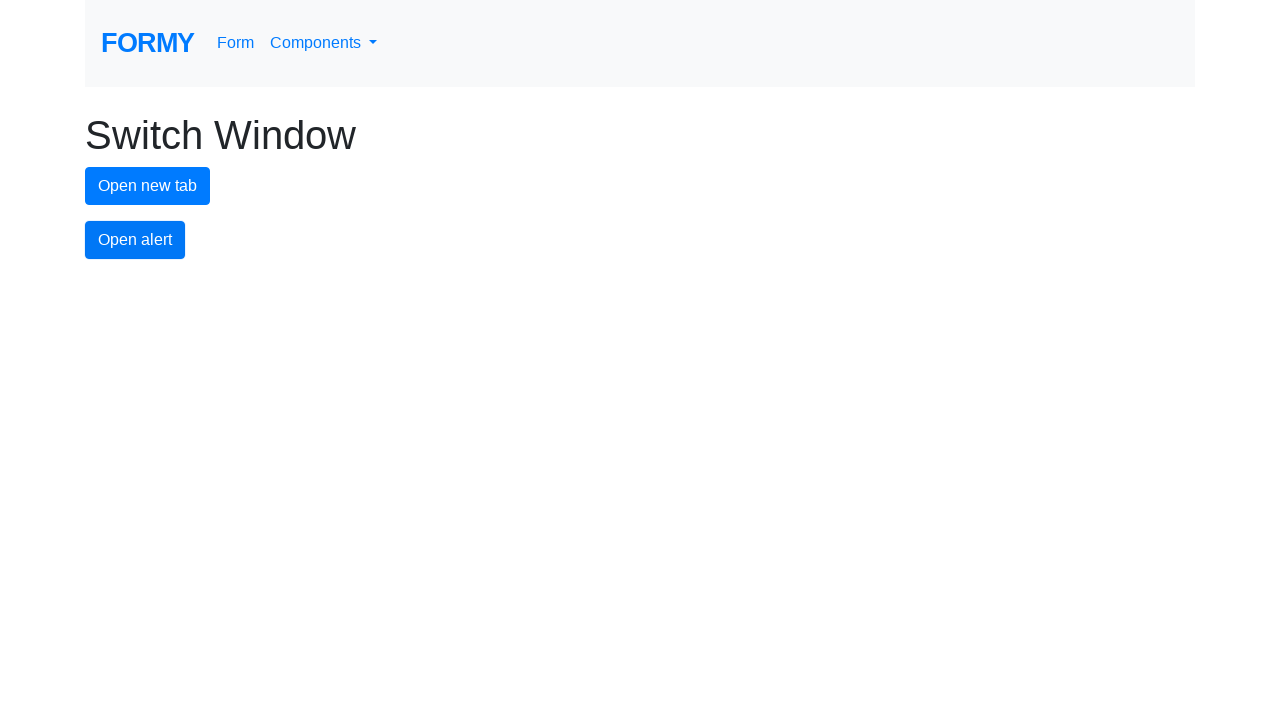

Set up dialog handler to accept alerts
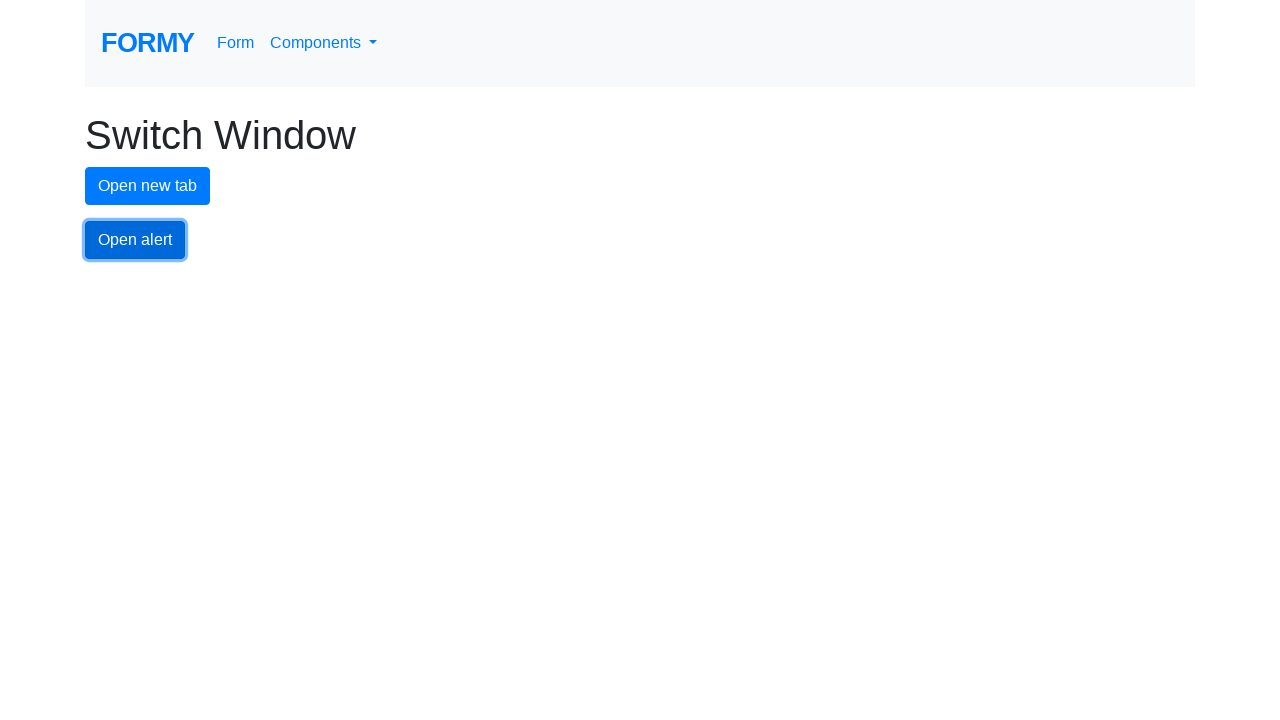

Set up one-time dialog listener to accept alert
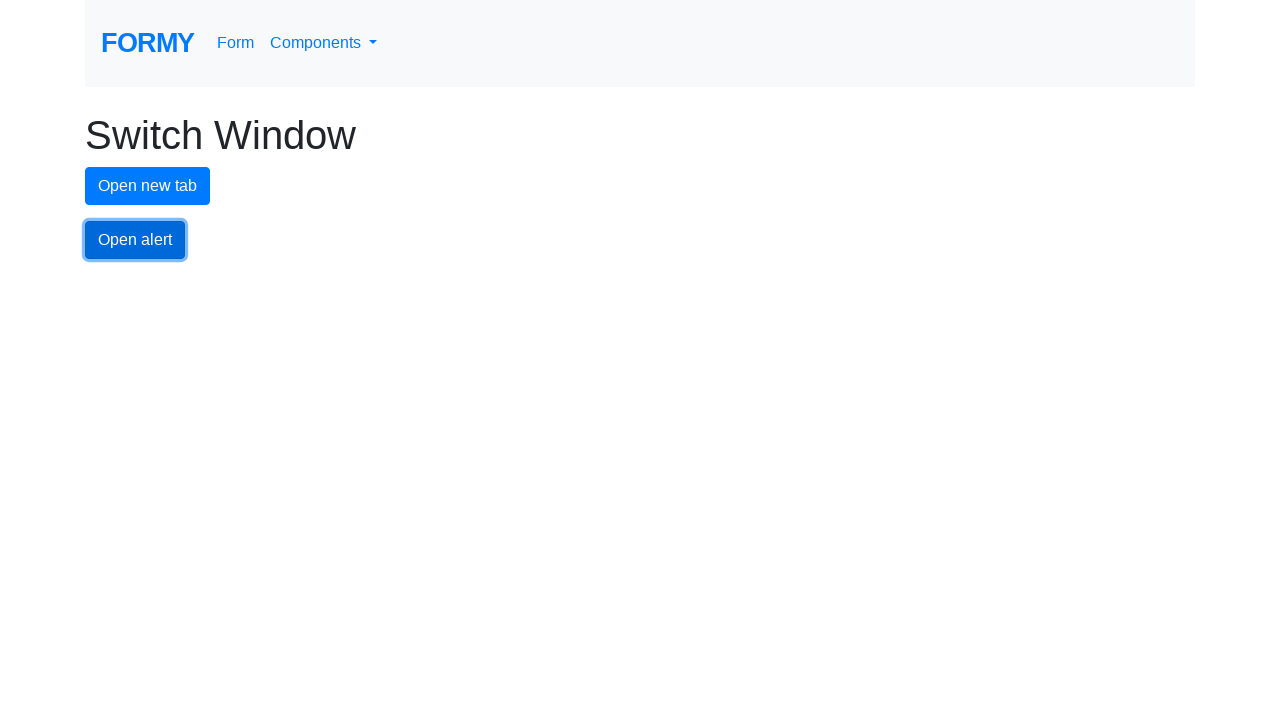

Clicked alert button and accepted the dialog at (135, 240) on #alert-button
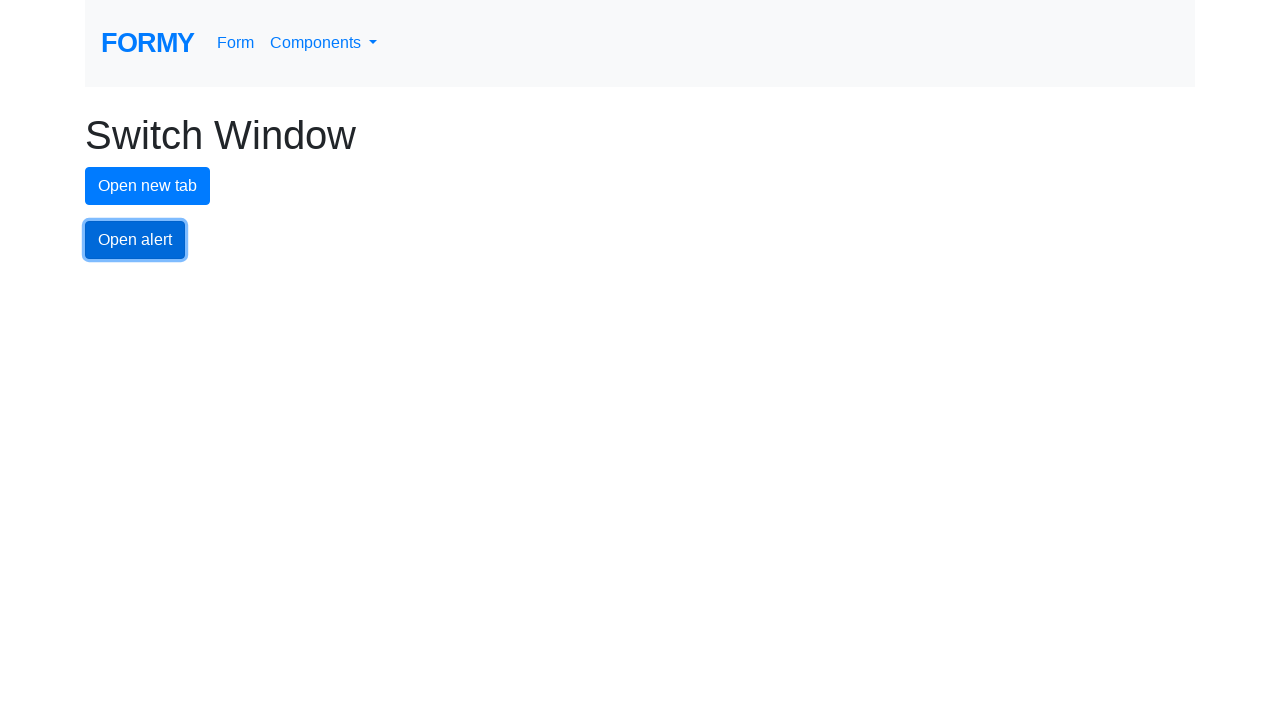

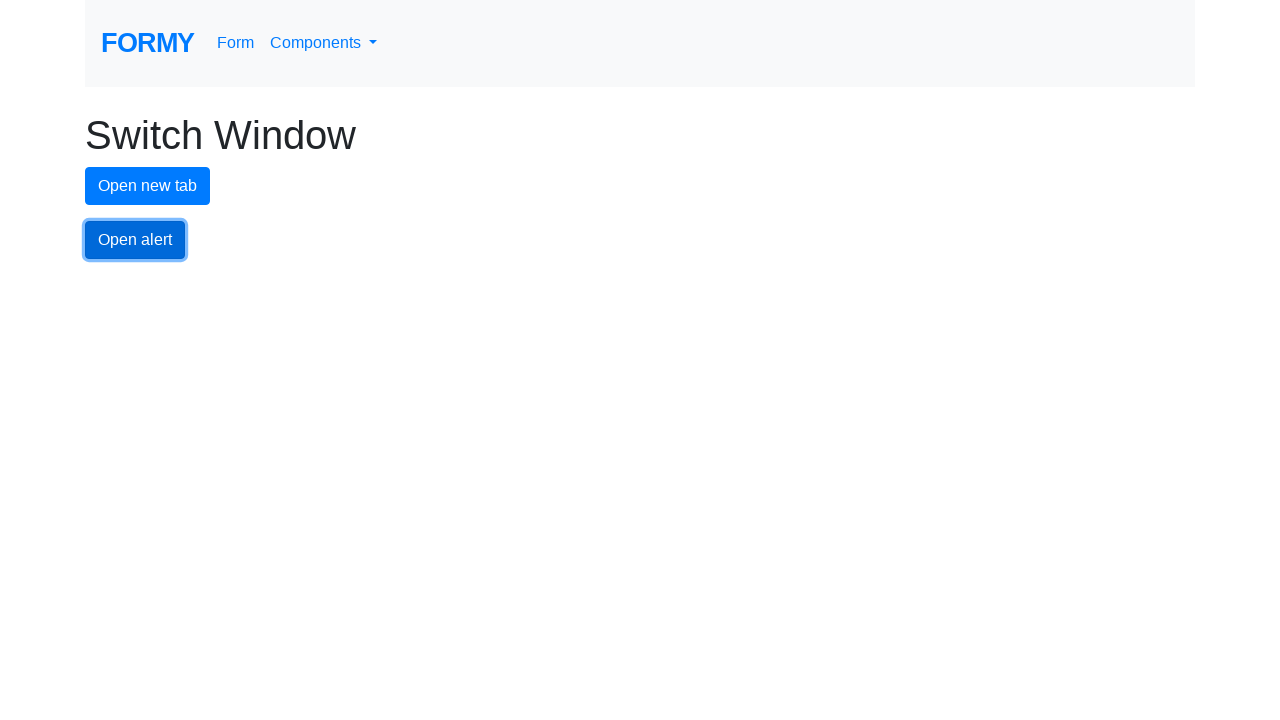